Tests window handling by clicking a button that opens a new window, switching between parent and child windows

Starting URL: https://rahulshettyacademy.com/AutomationPractice/

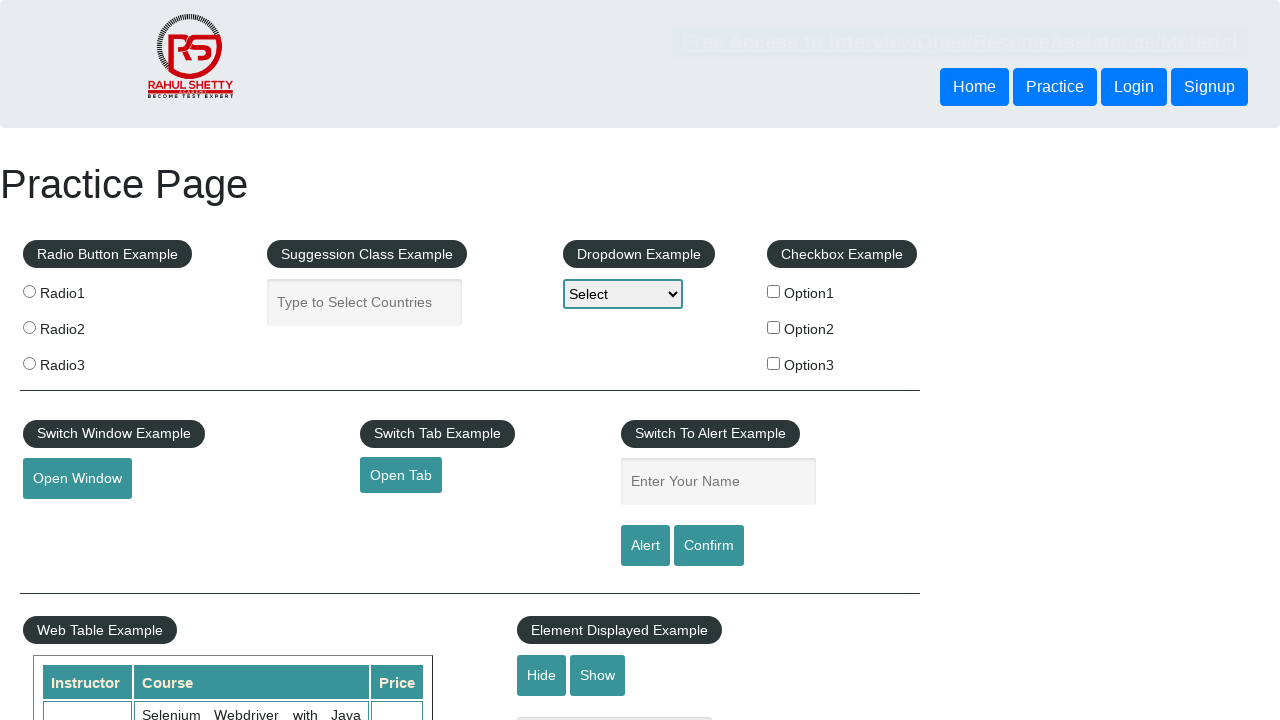

Clicked button to open new window at (77, 479) on button#openwindow
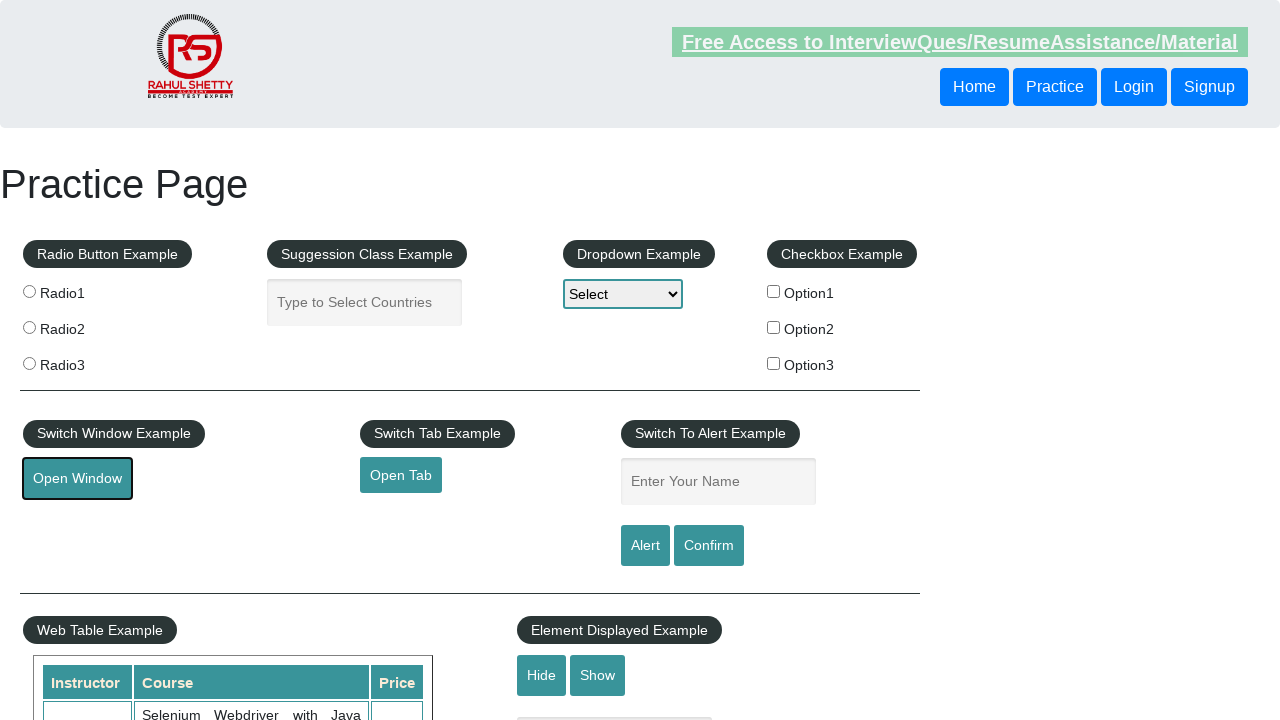

Captured child window page object
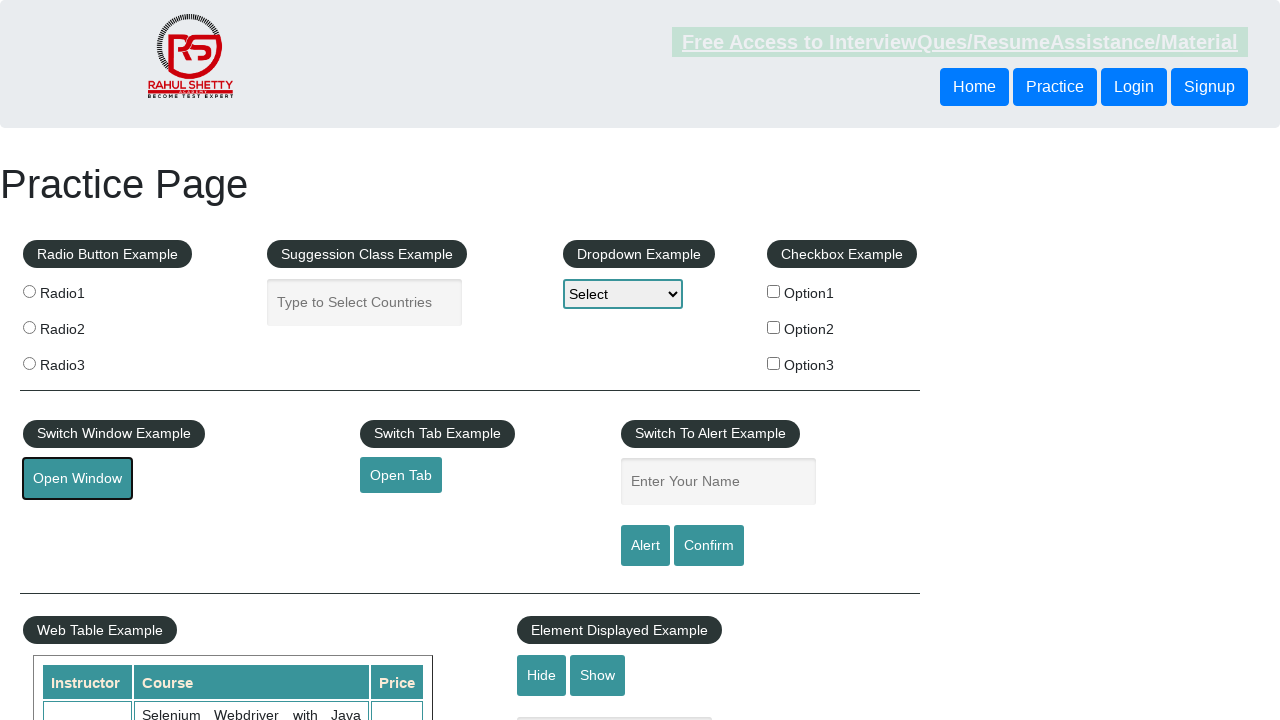

Child window finished loading
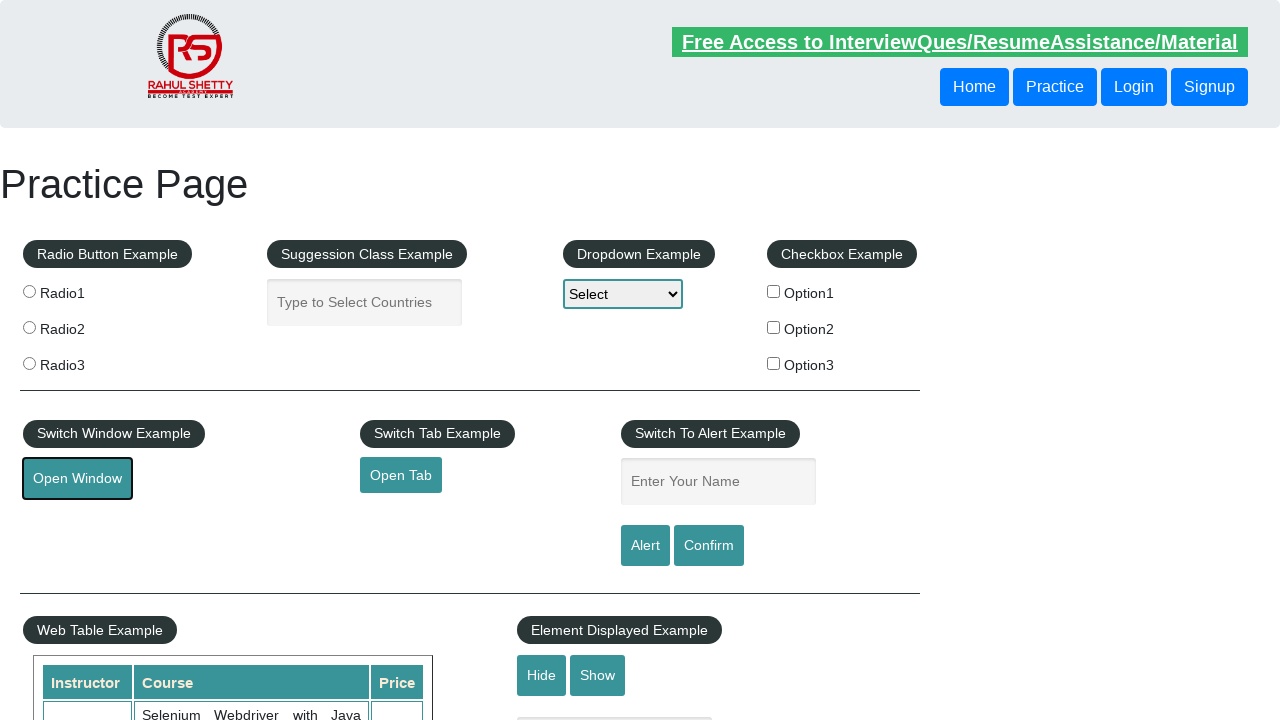

Switched focus to parent window
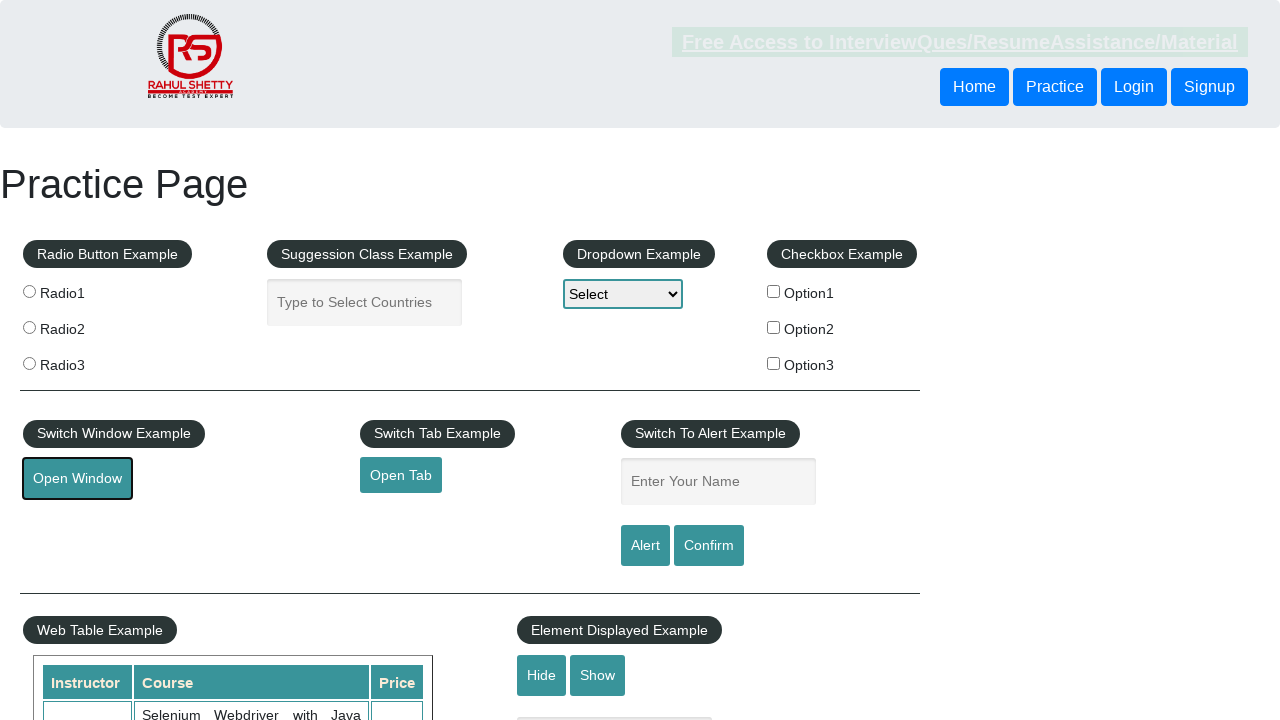

Switched focus to child window
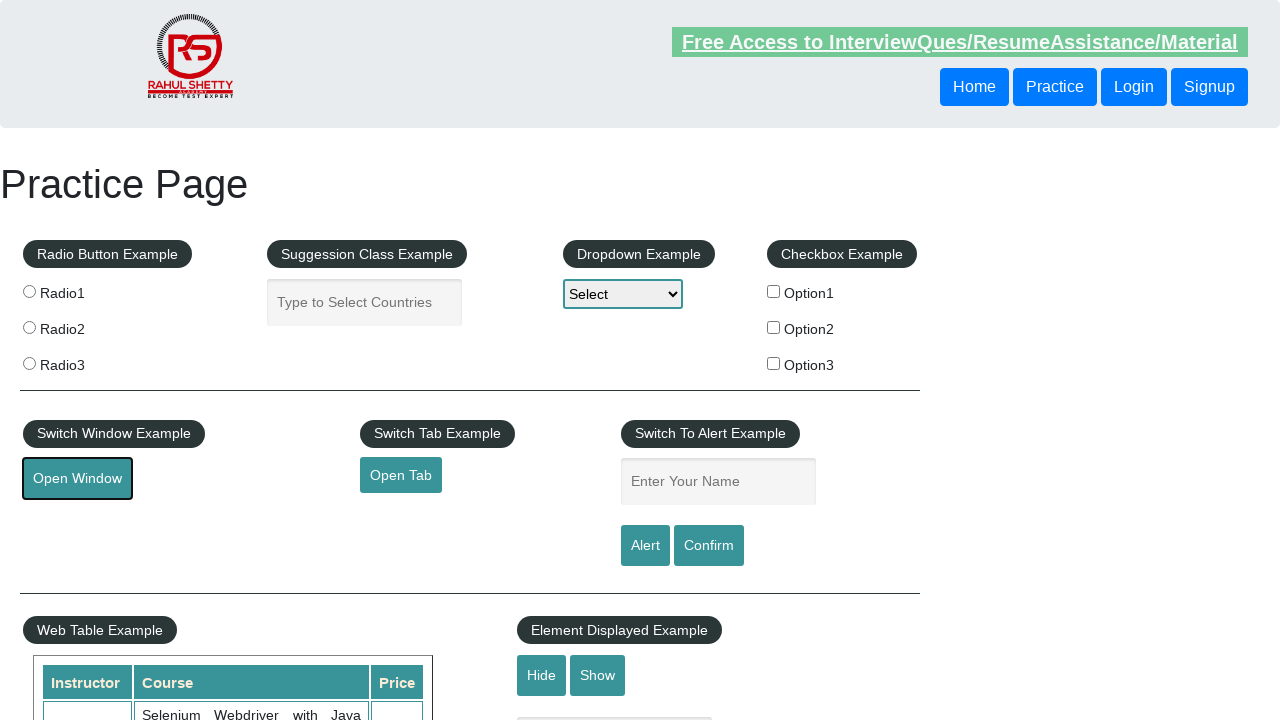

Switched focus back to parent window
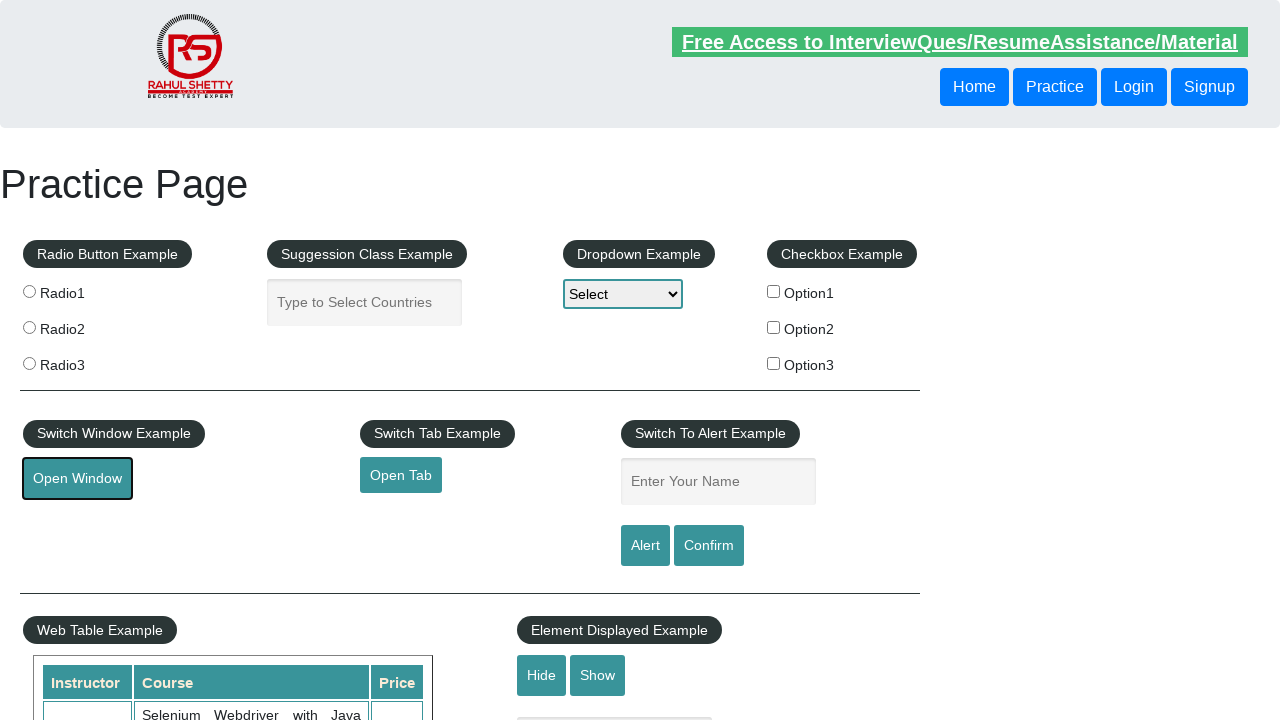

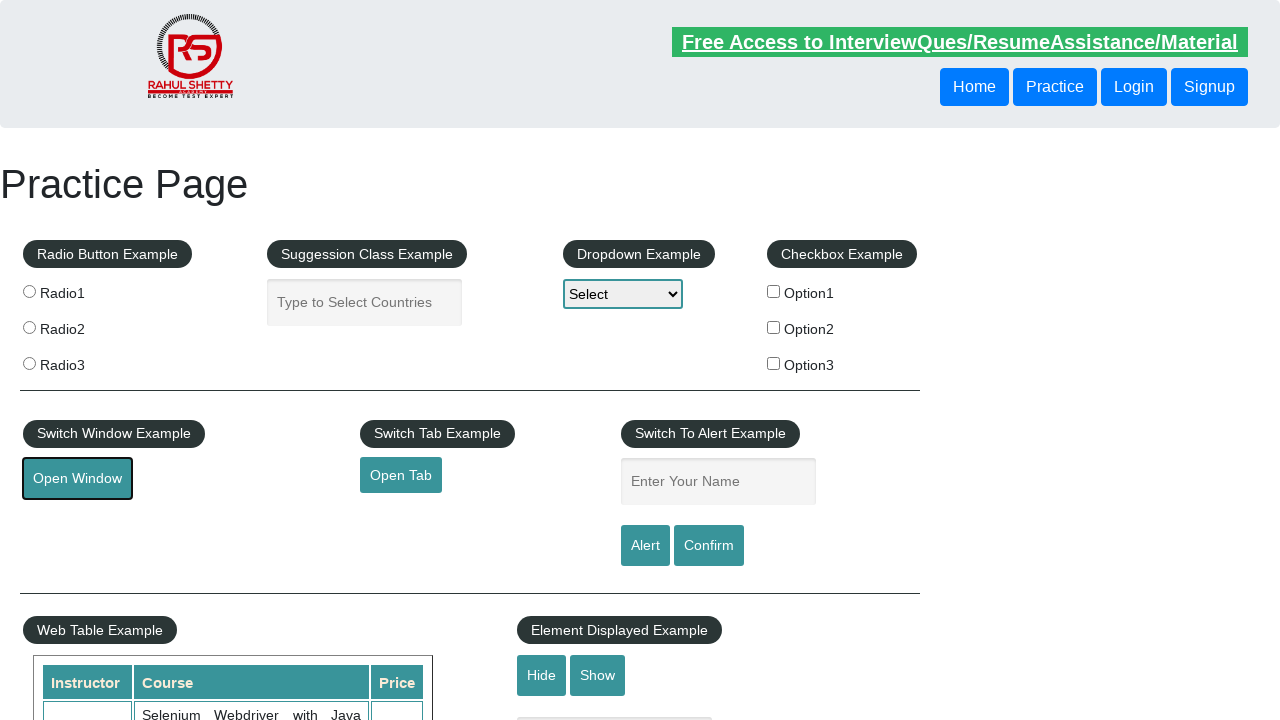